Tests filling password and confirm password fields on a practice form with different values

Starting URL: https://app.cloudqa.io/home/AutomationPracticeForm

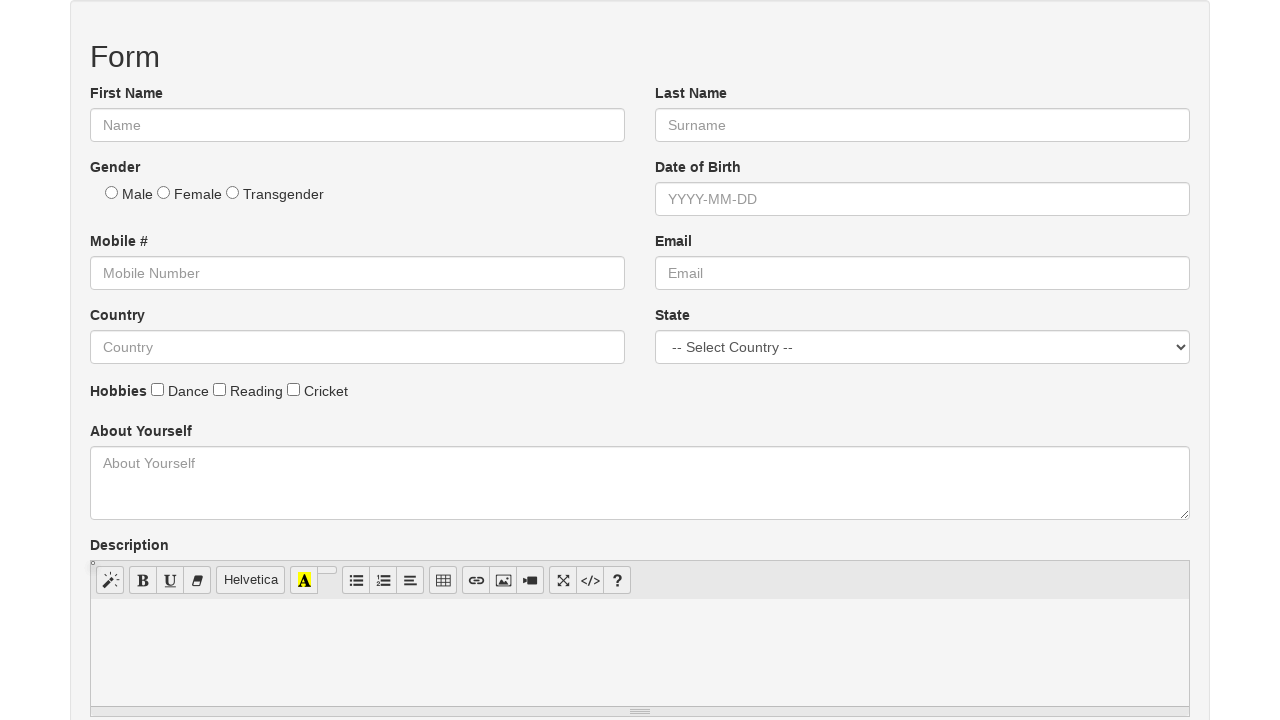

Filled password field with '123' on input[name='Password']
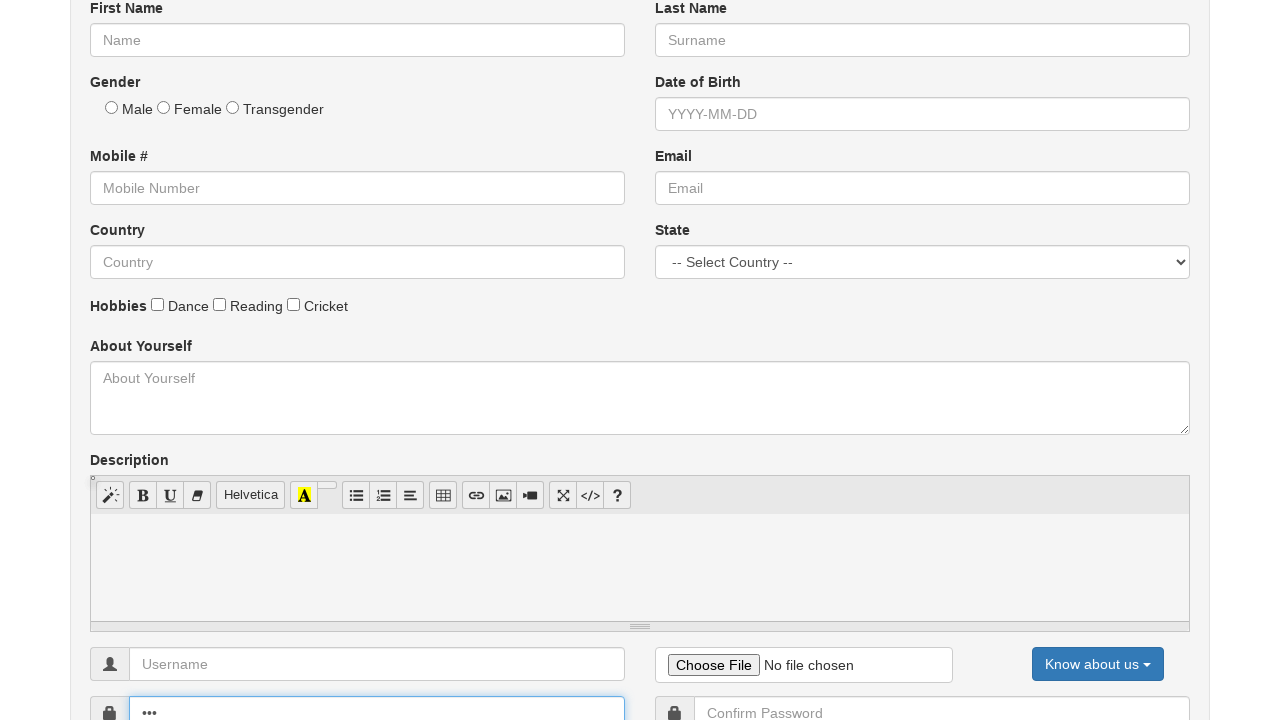

Filled confirm password field with 'abc' on input[name='Confirm Password']
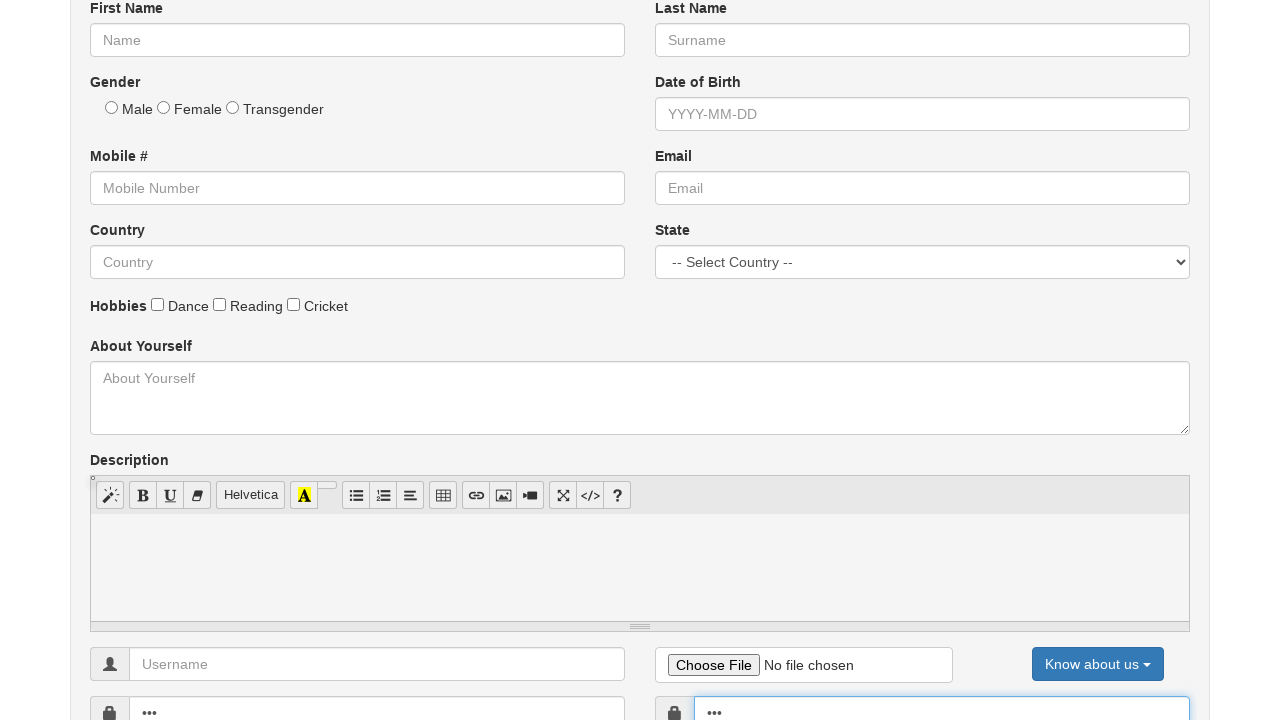

Retrieved password field value: '123'
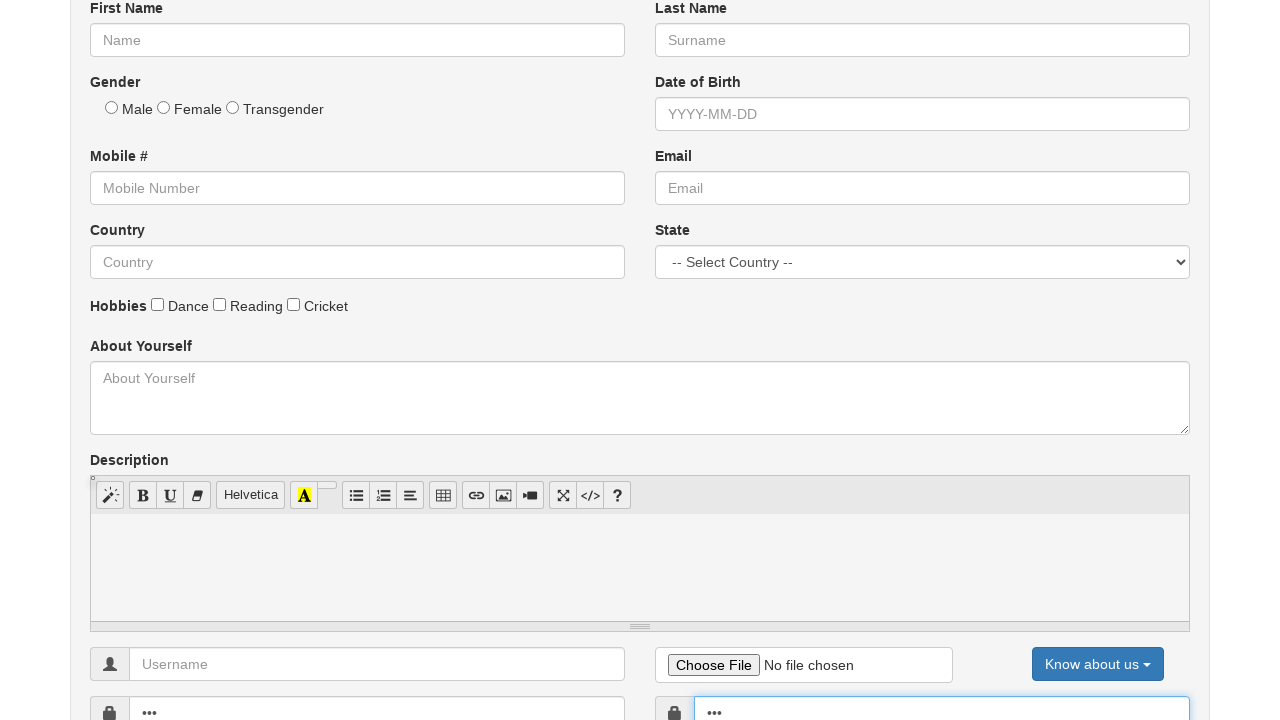

Retrieved confirm password field value: 'abc'
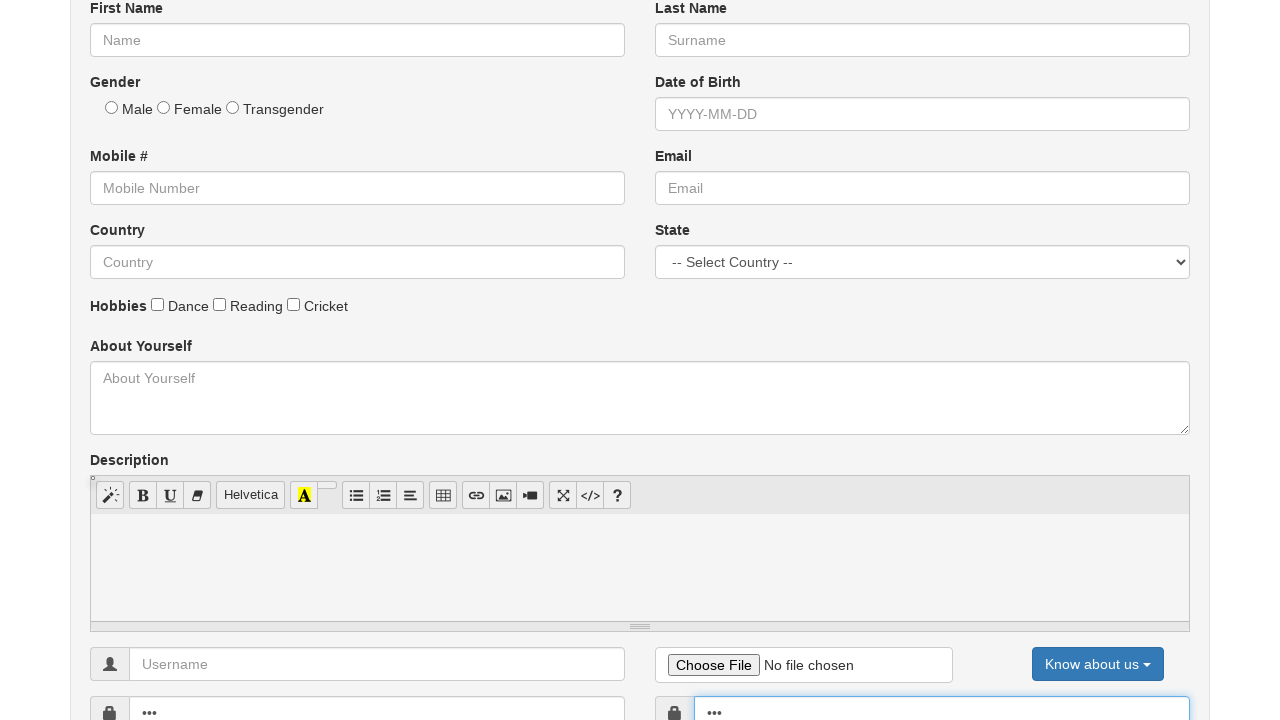

Verified that password and confirm password values are different
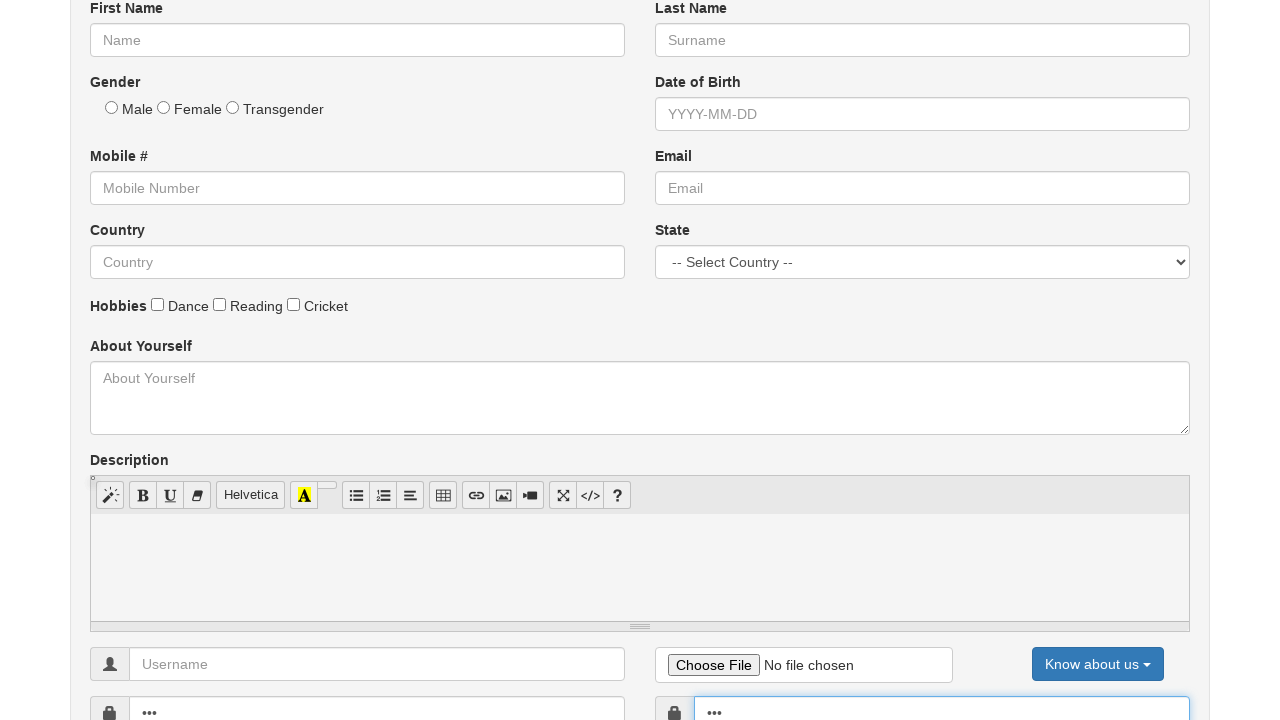

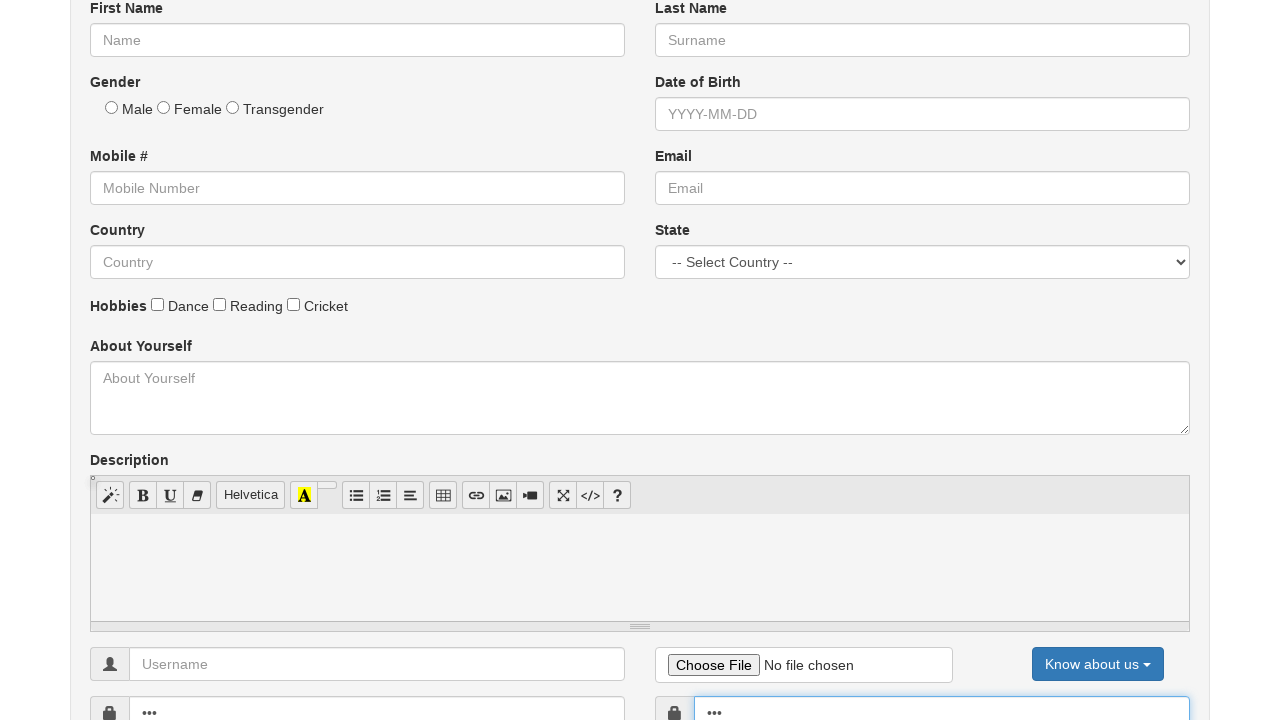